Tests interaction with B3 stock exchange index page by selecting a sector filter from a dropdown, scrolling to the bottom of the page, and changing the pagination to show 120 items per page.

Starting URL: https://sistemaswebb3-listados.b3.com.br/indexPage/day/IBOV?language=pt-br

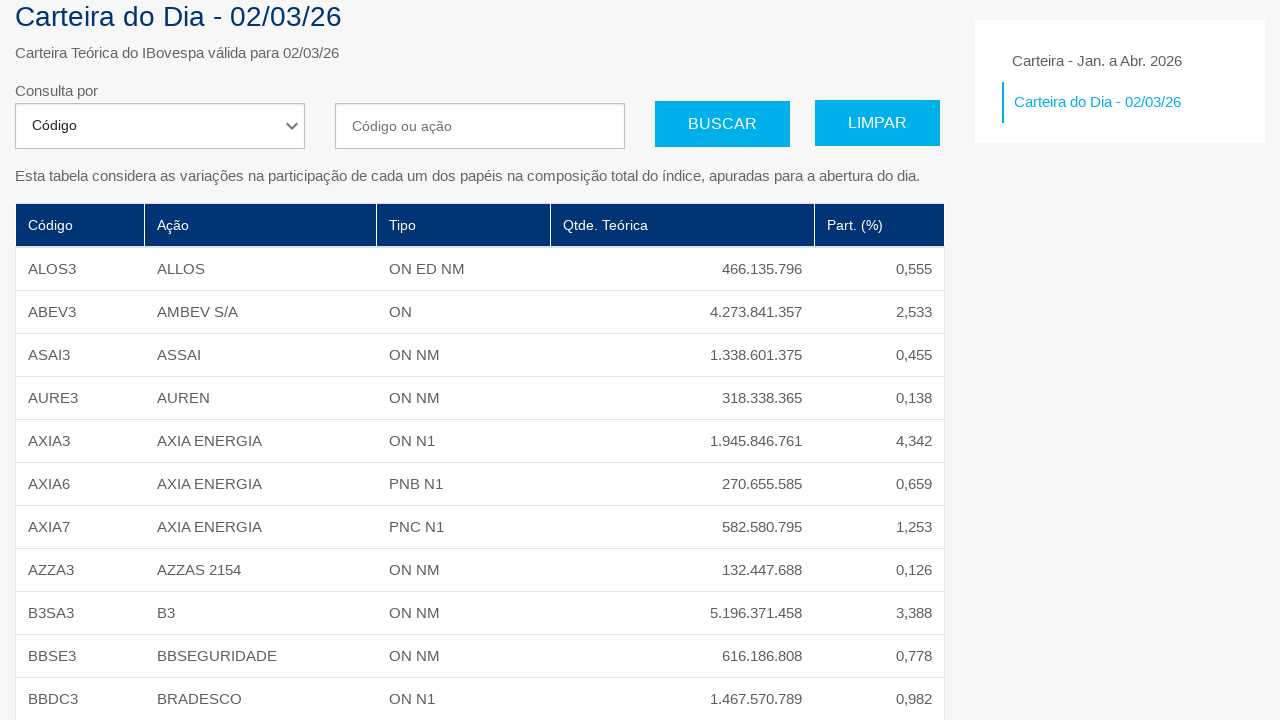

Segment dropdown selector is available
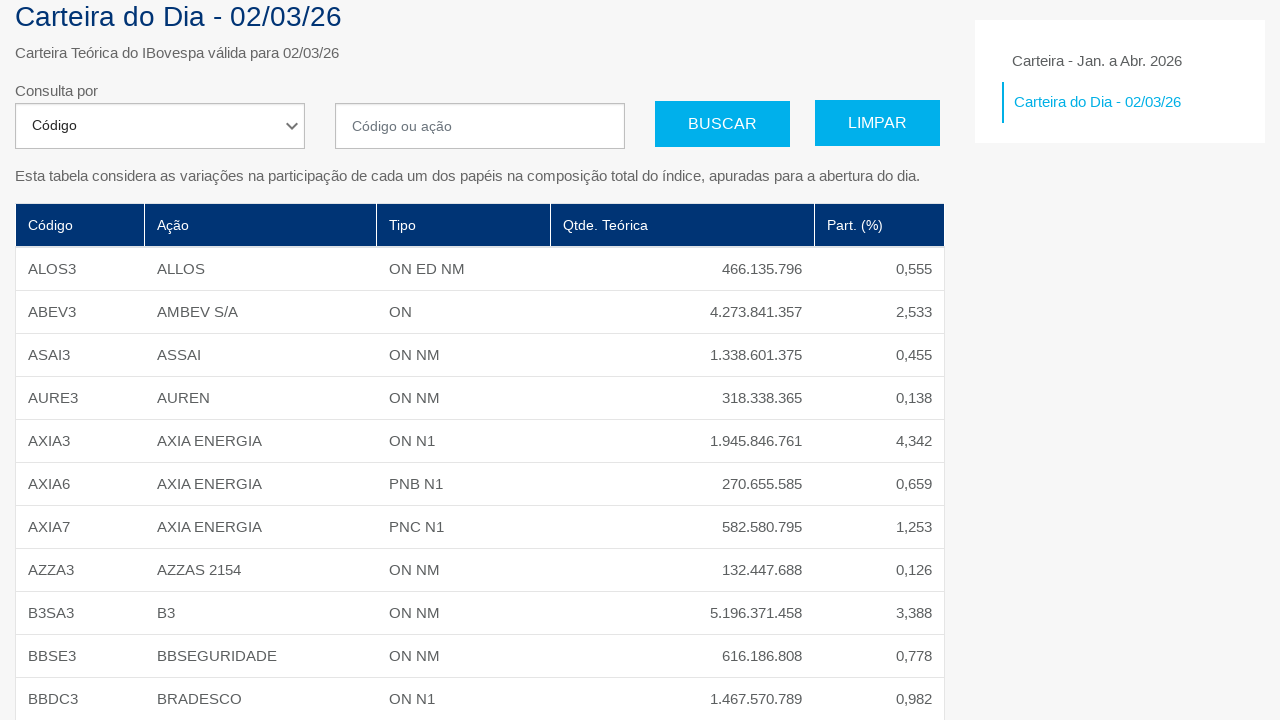

Selected 'Setor de Atuação' from segment dropdown on #segment
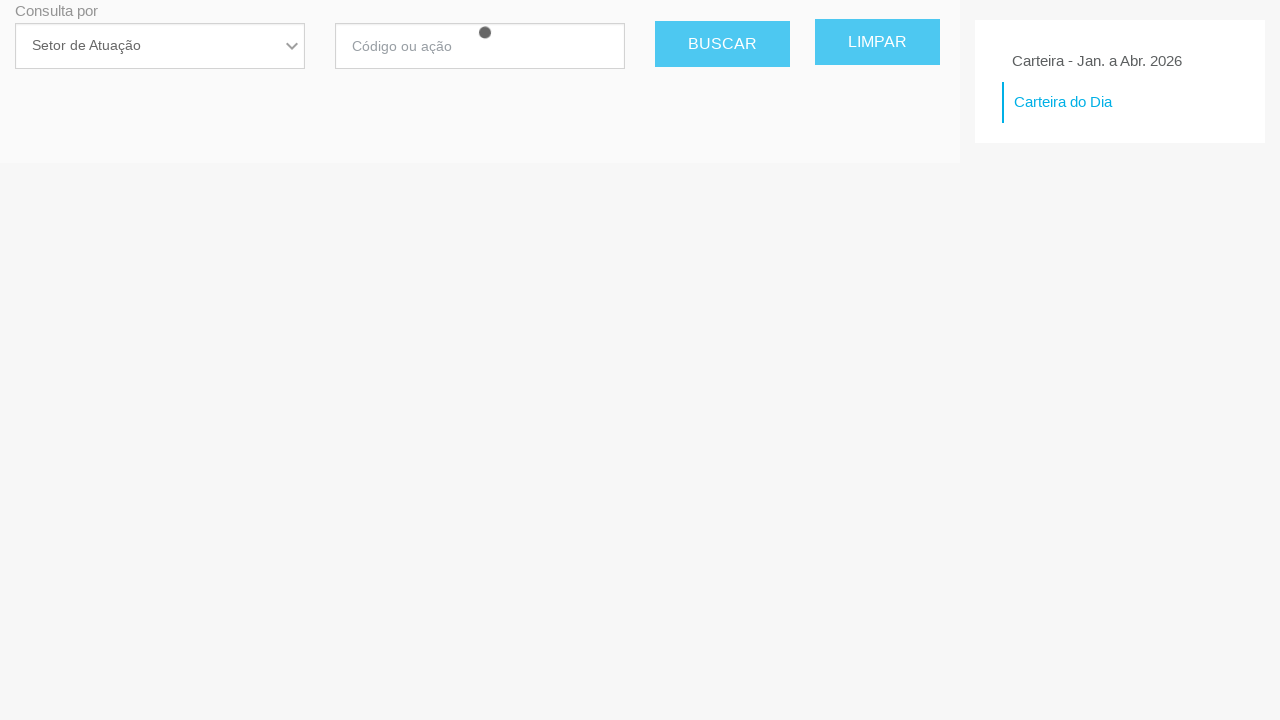

Scrolled to the bottom of the page
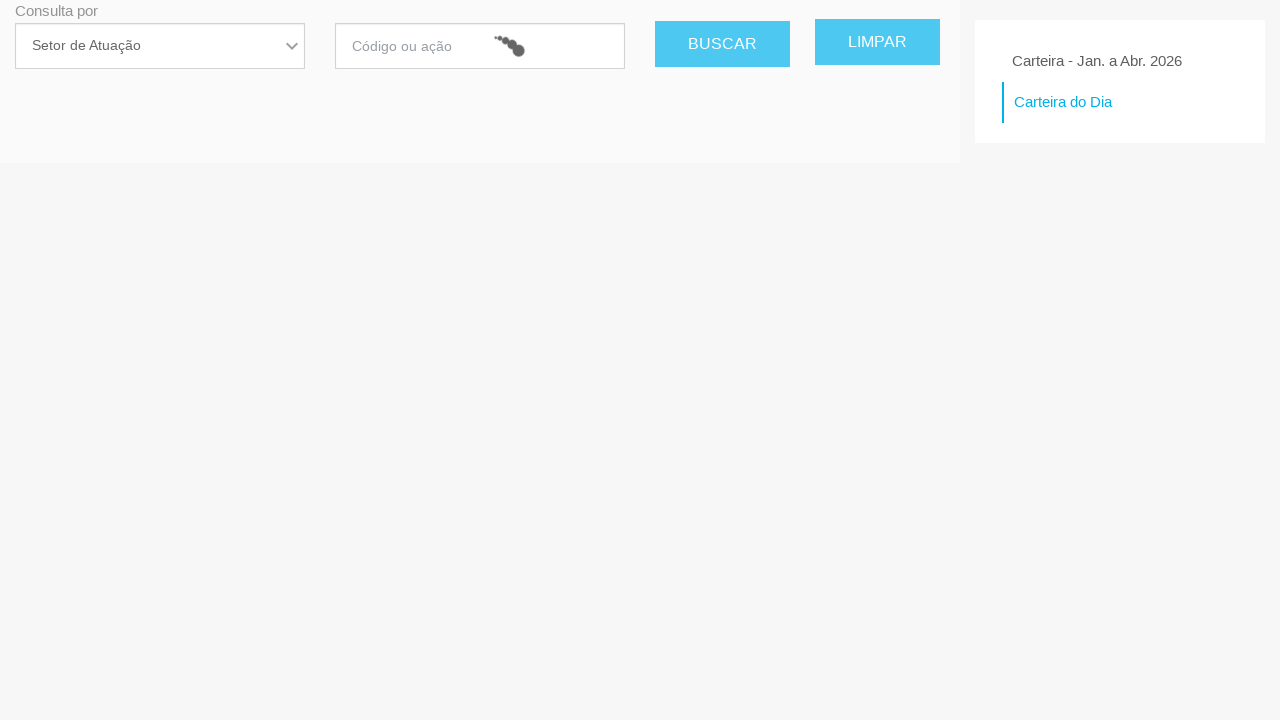

Pagination dropdown is visible
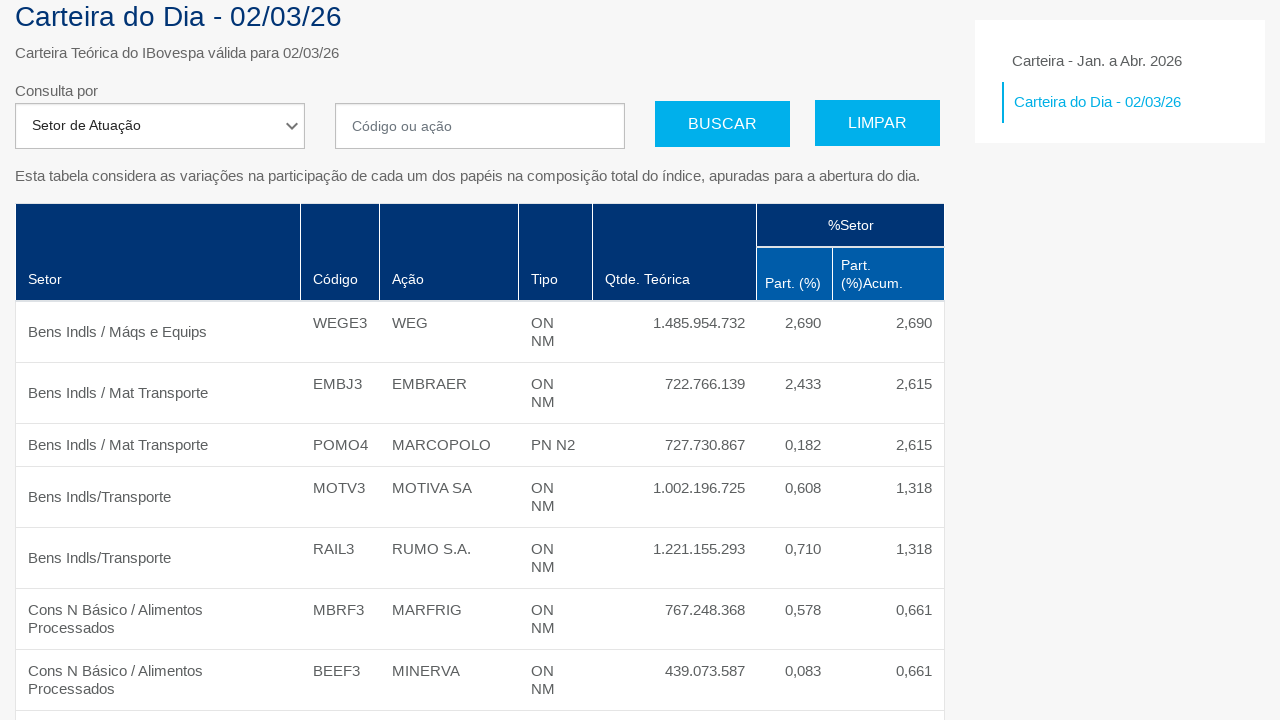

Clicked on the pagination dropdown at (60, 576) on #selectPage
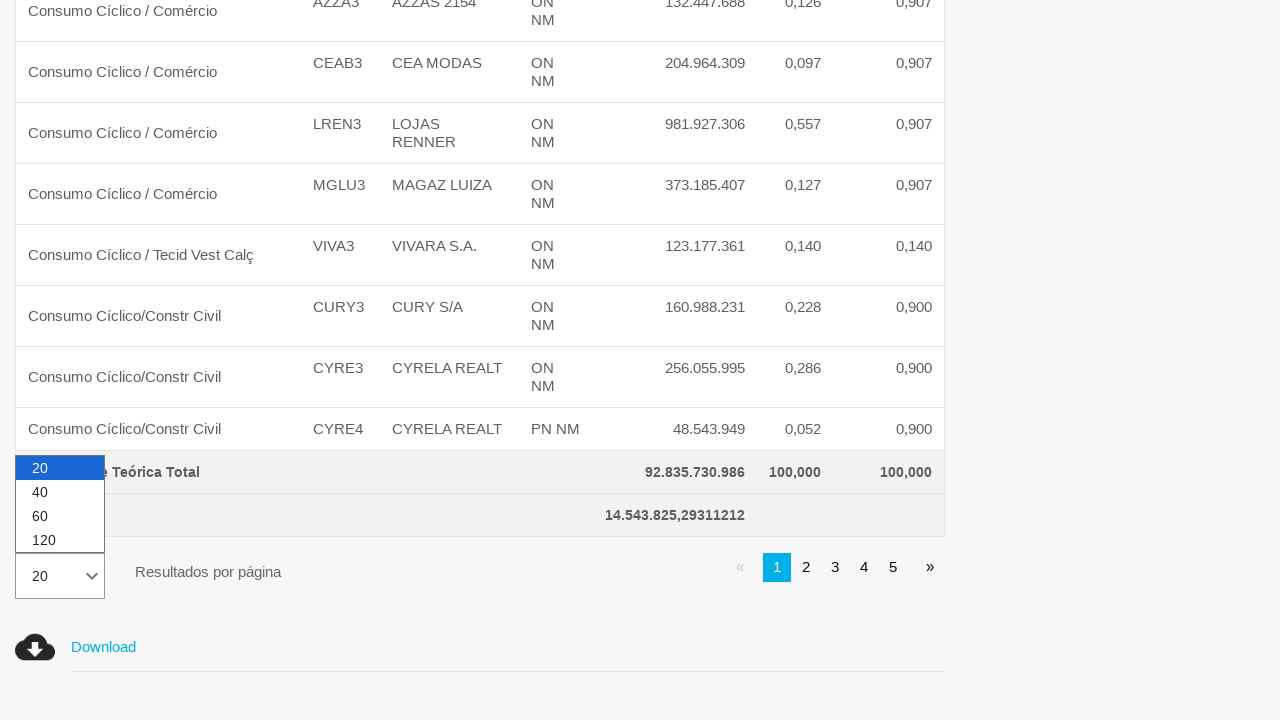

Selected '120' items per page option on #selectPage
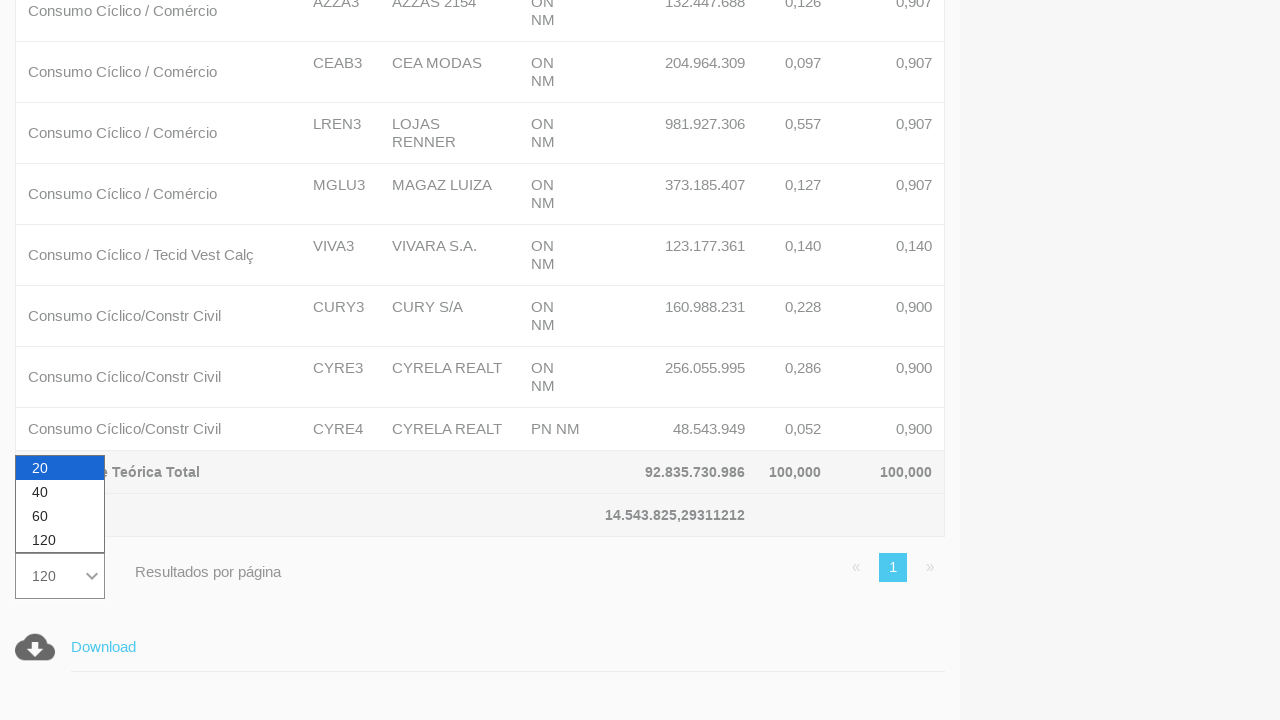

Table loaded with new pagination data (120 items per page)
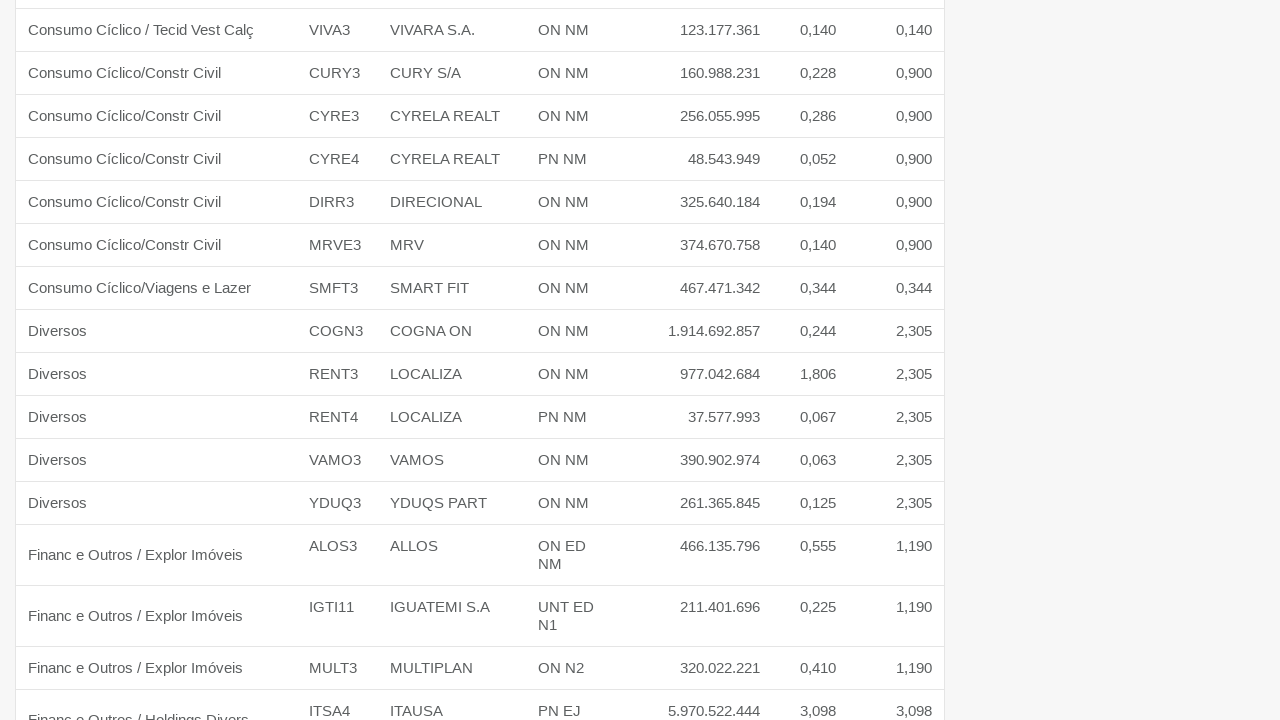

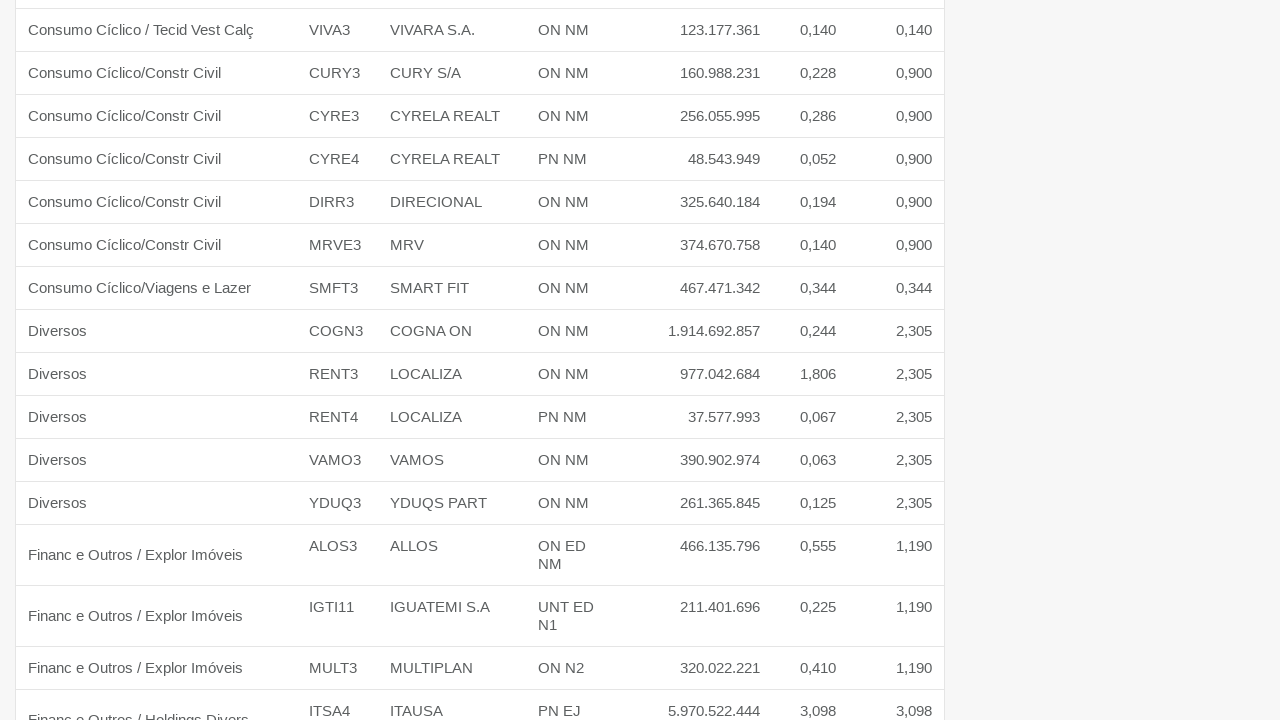